Tests dynamic loading page by clicking start button and verifying the text appears after loading completes

Starting URL: https://automationfc.github.io/dynamic-loading/

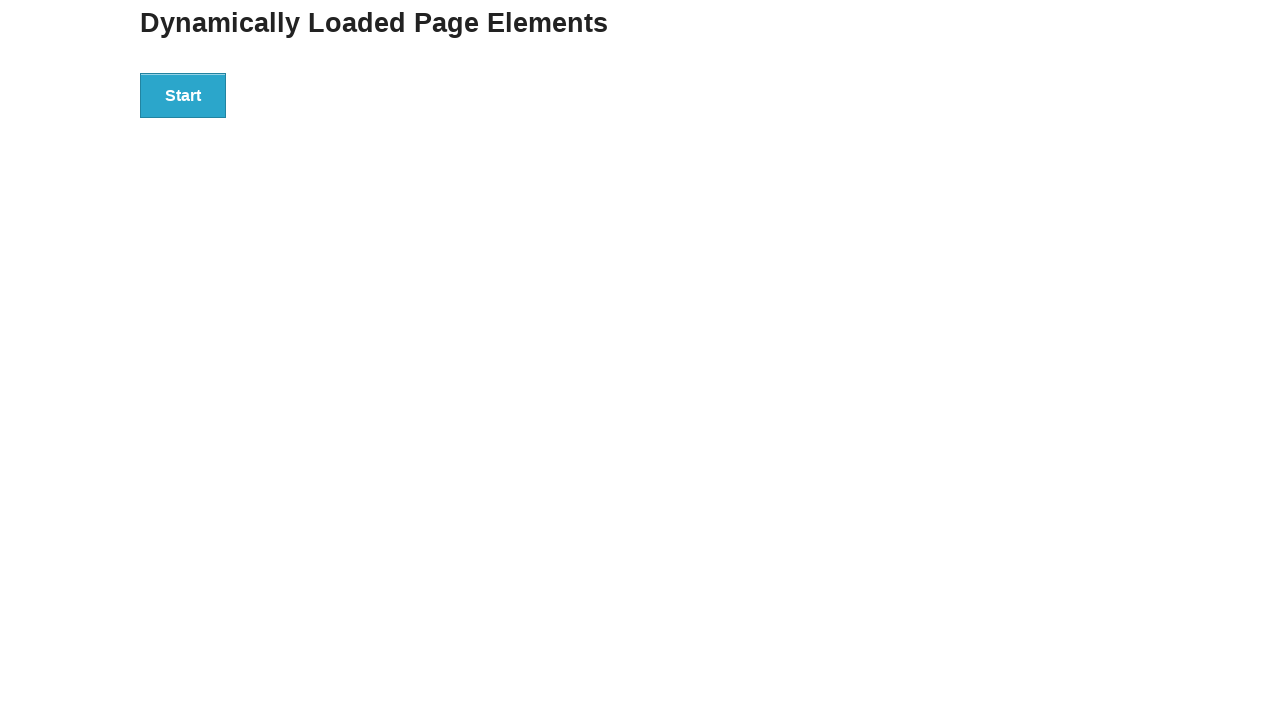

Clicked start button to trigger dynamic loading at (183, 95) on div#start button
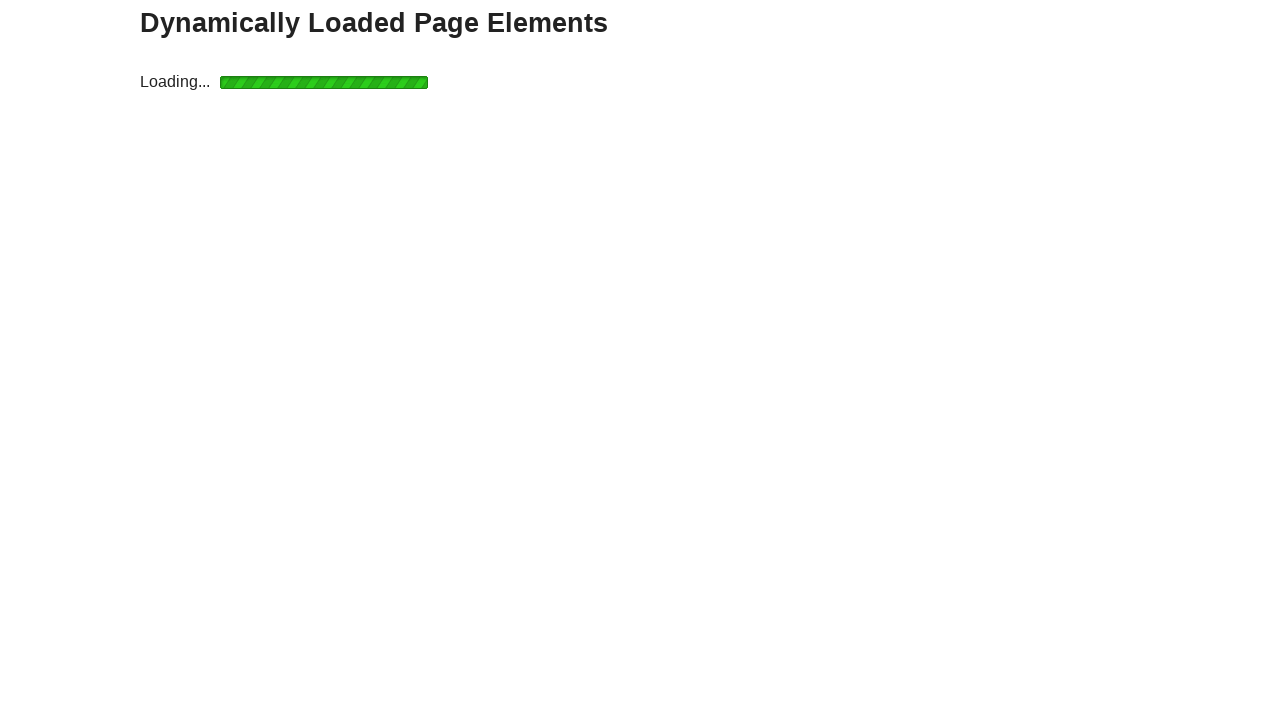

Waited for finish element with h4 text to become visible
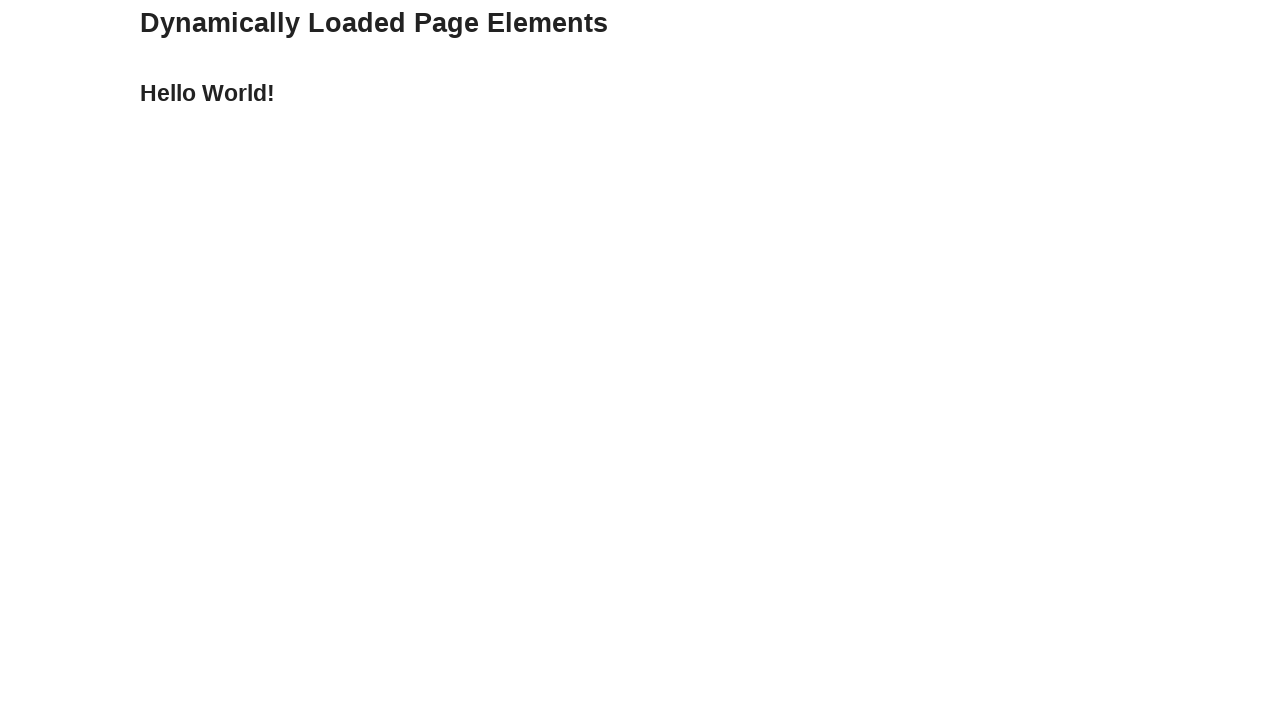

Verified that the loaded text equals 'Hello World!'
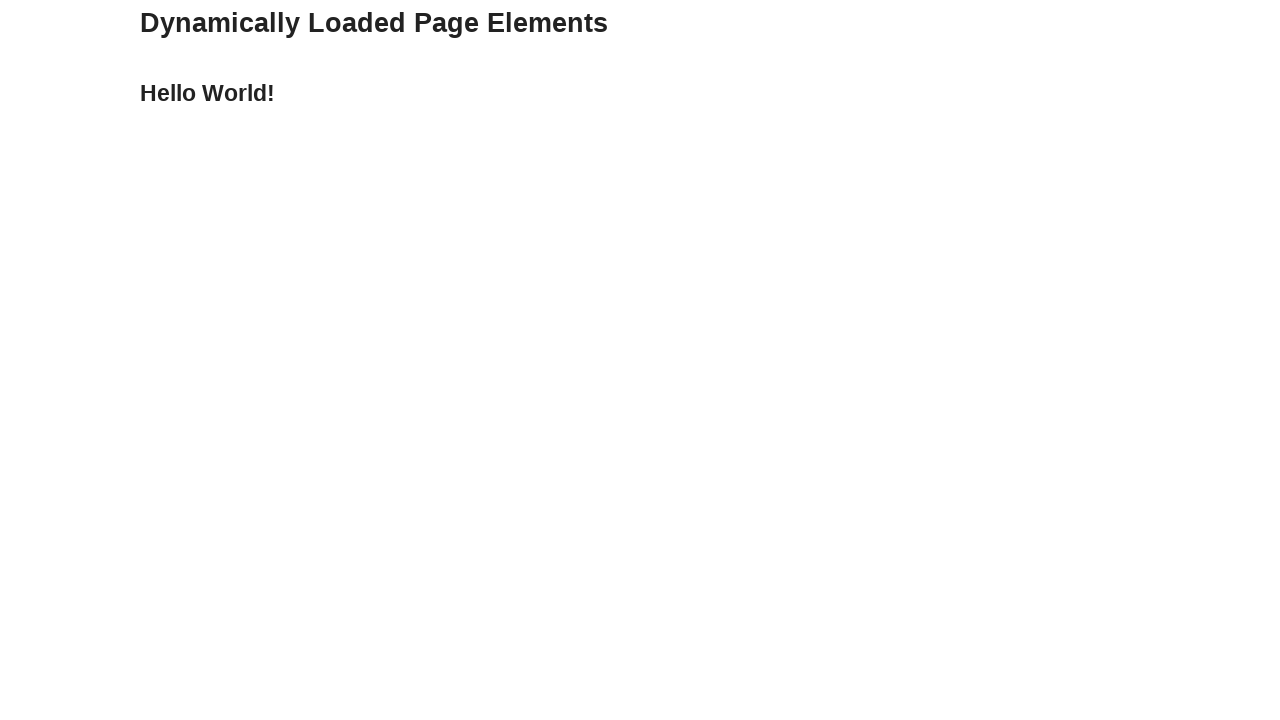

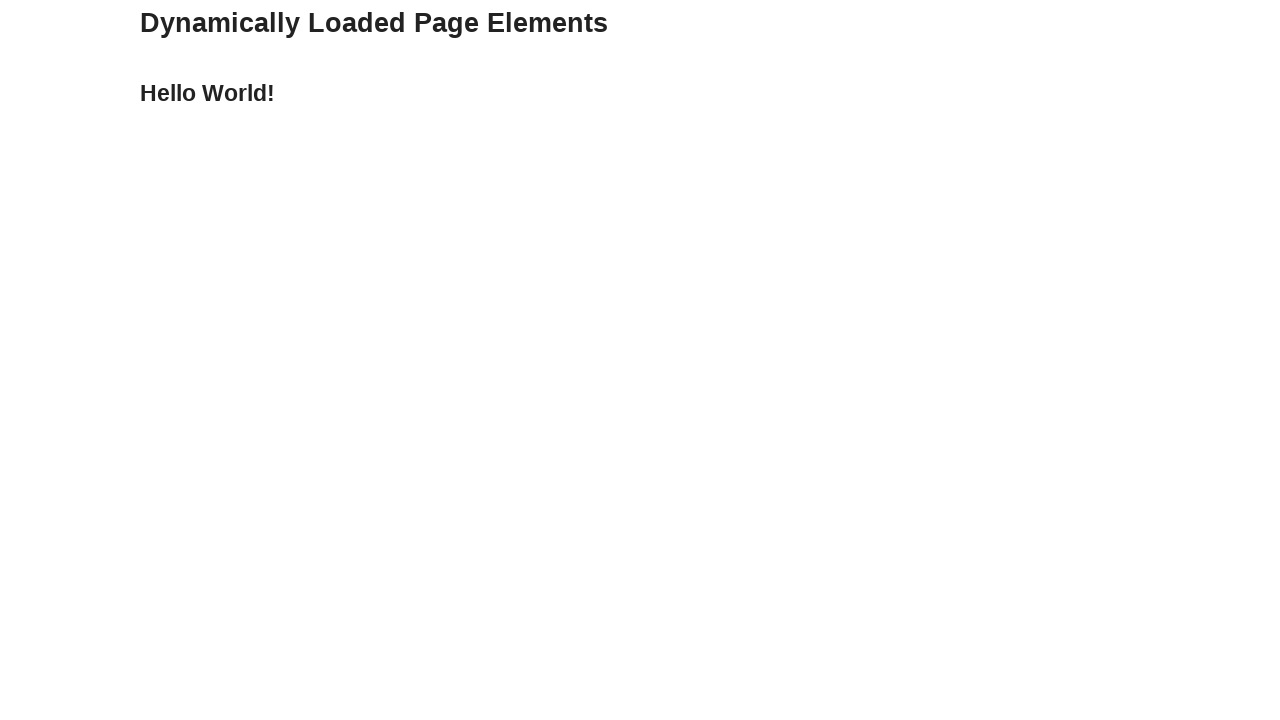